Verifies that the Noon.com page title contains "Online Shopping"

Starting URL: https://www.noon.com/uae-en/

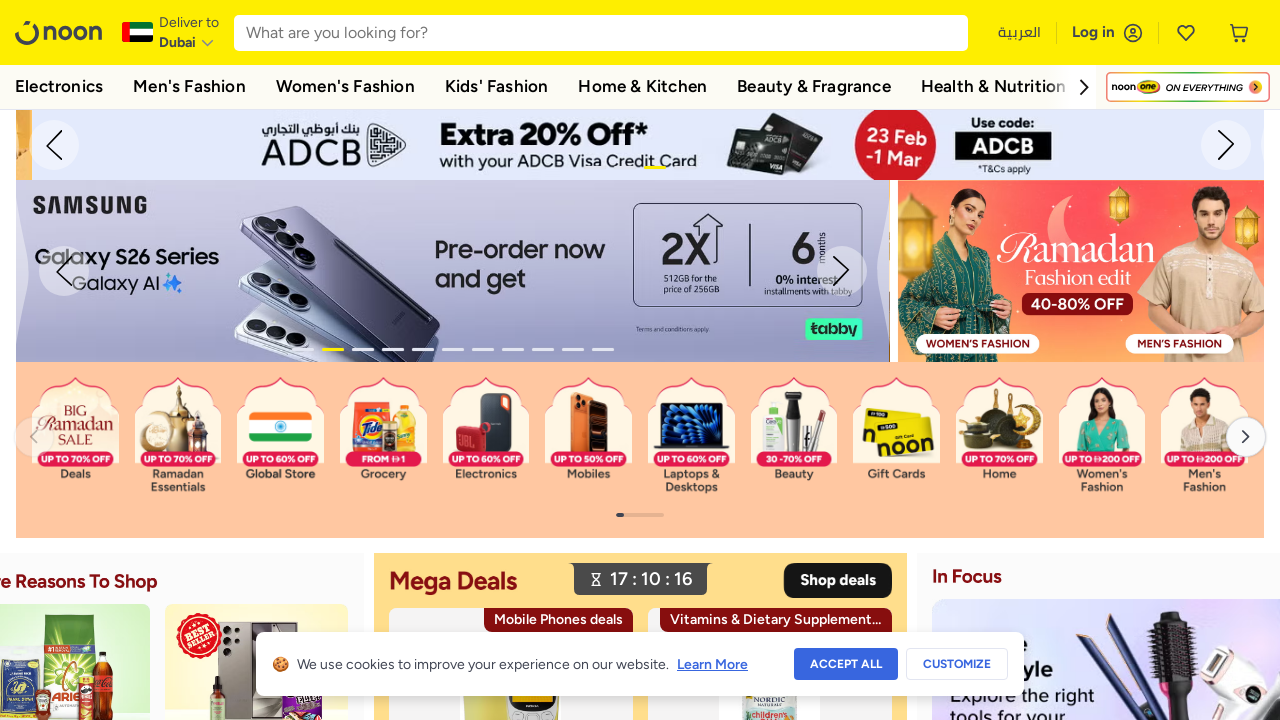

Retrieved page title from Noon.com
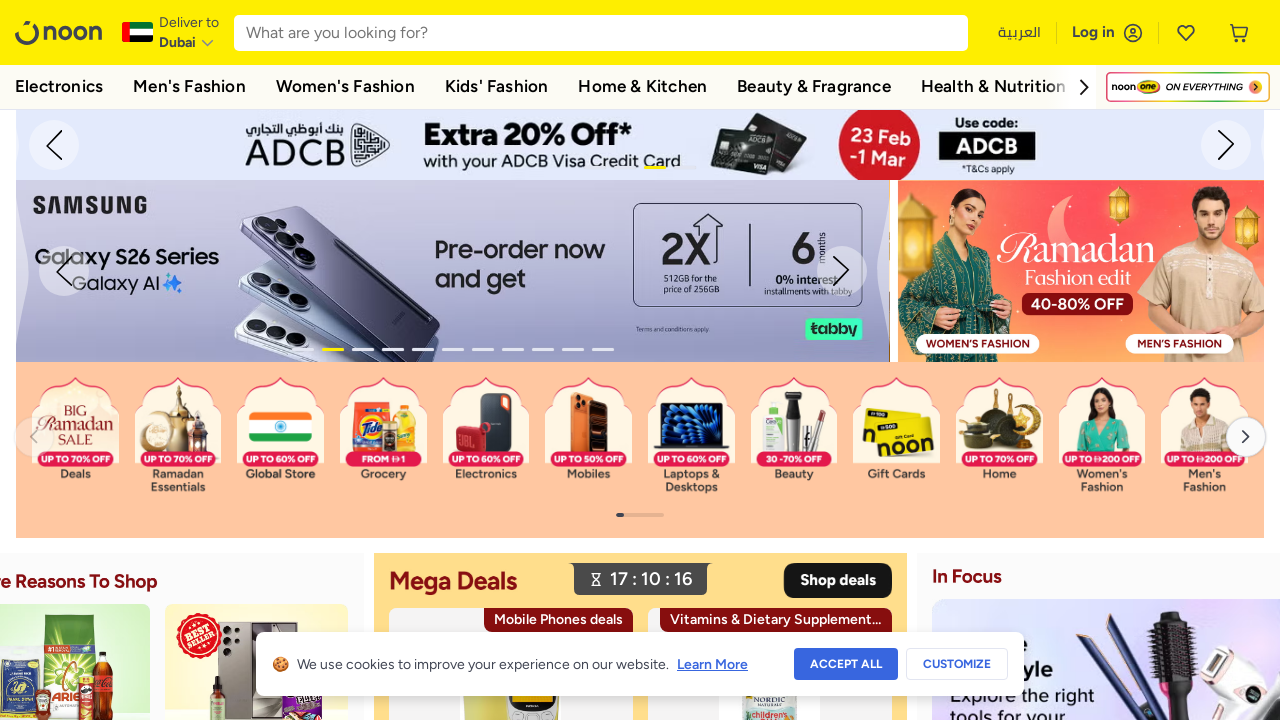

Verified that page title contains 'Online Shopping'
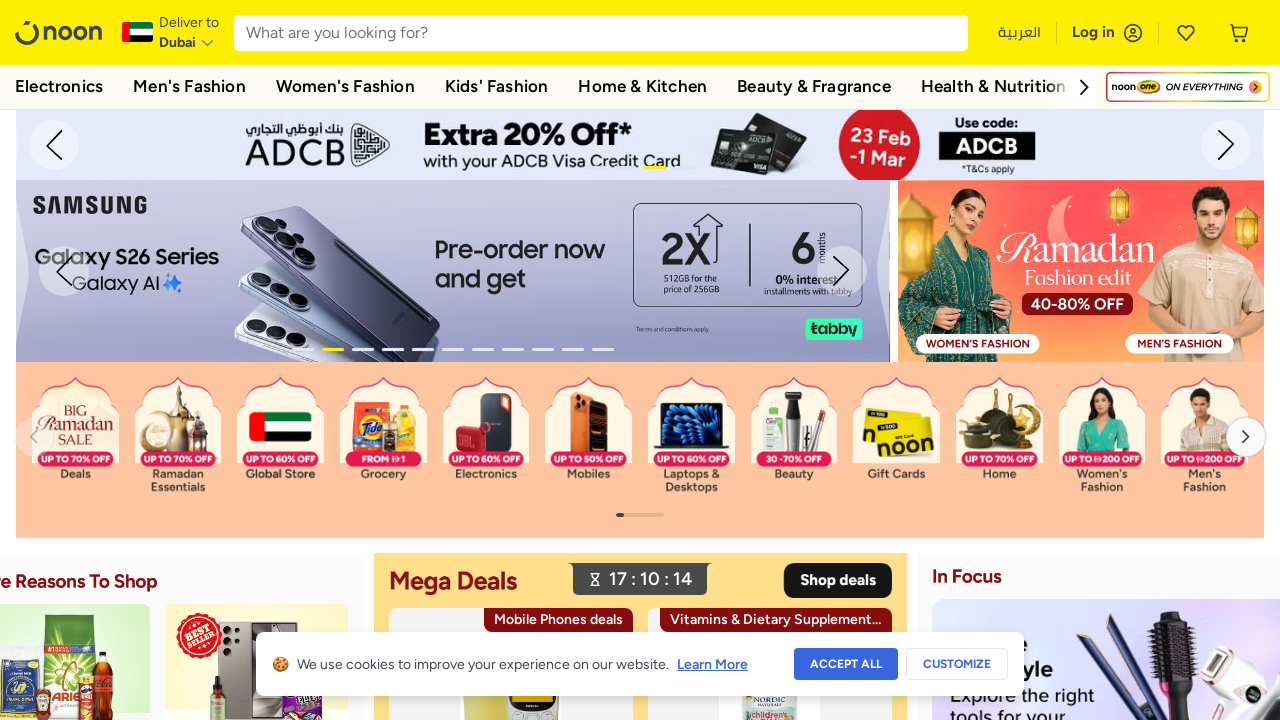

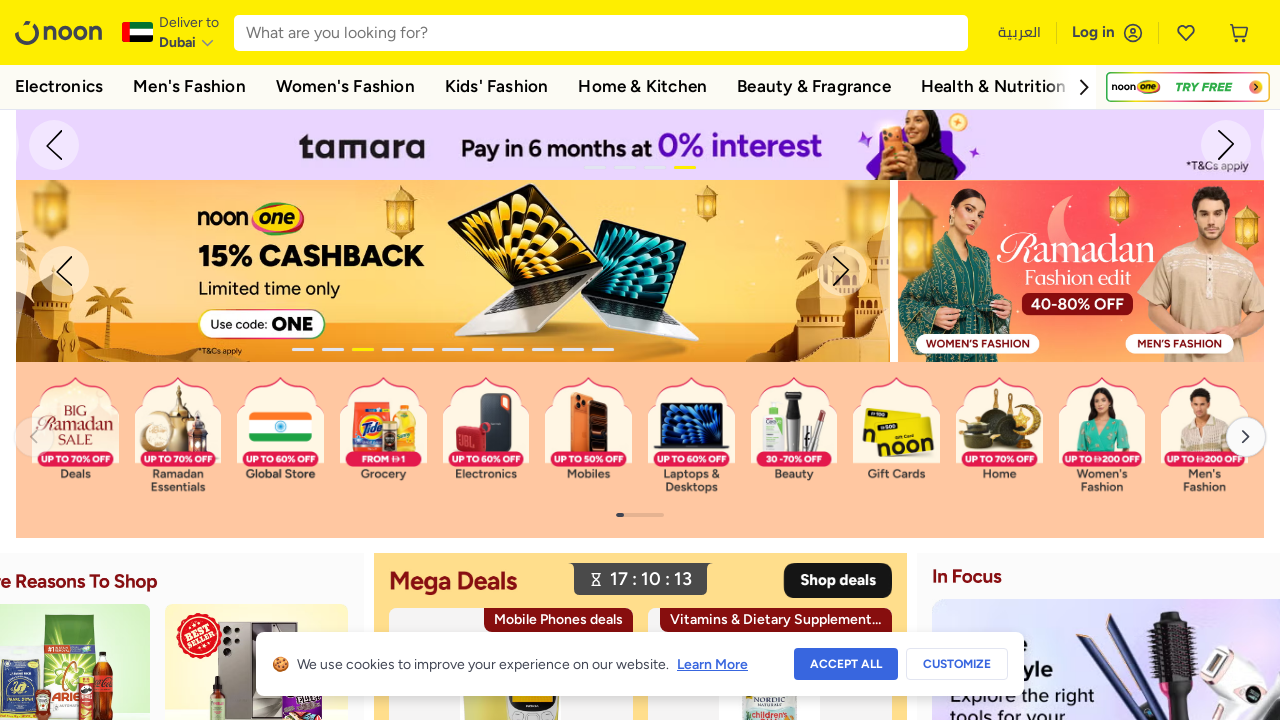